Tests dynamic element visibility by waiting for a button that appears after 5 seconds and verifying its text

Starting URL: https://demoqa.com/dynamic-properties

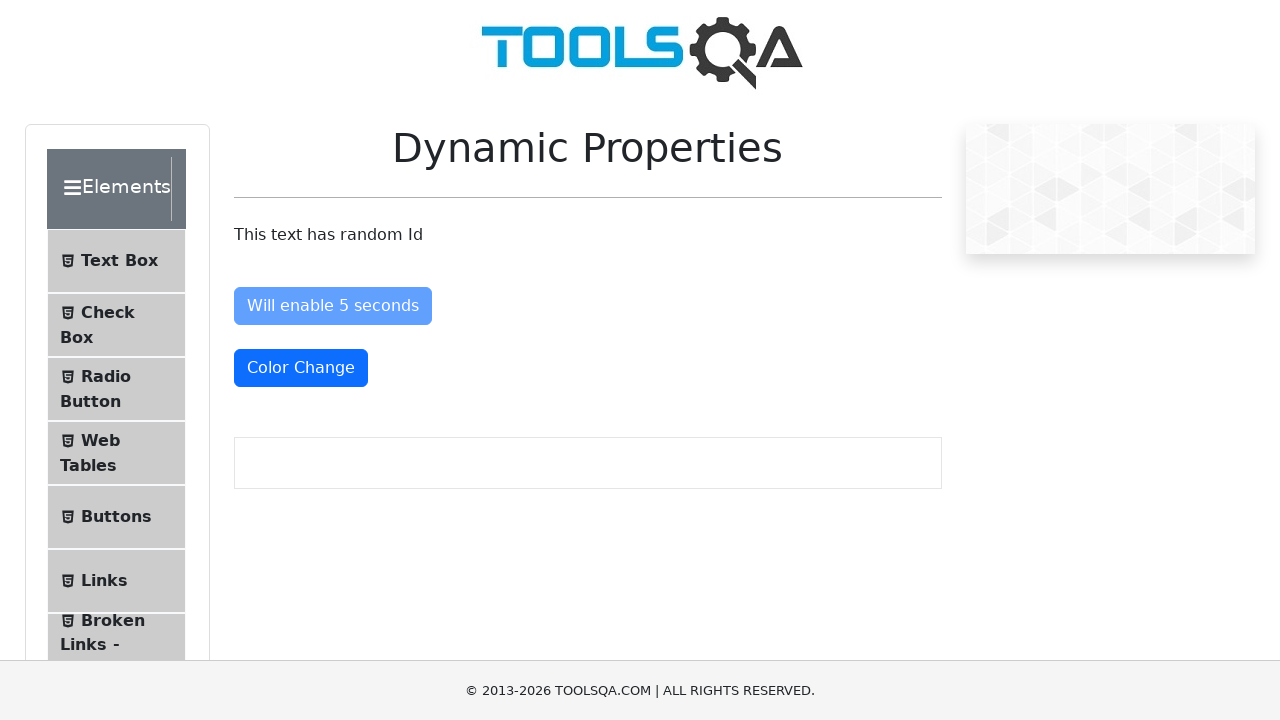

Waited for button to become visible after 5 seconds
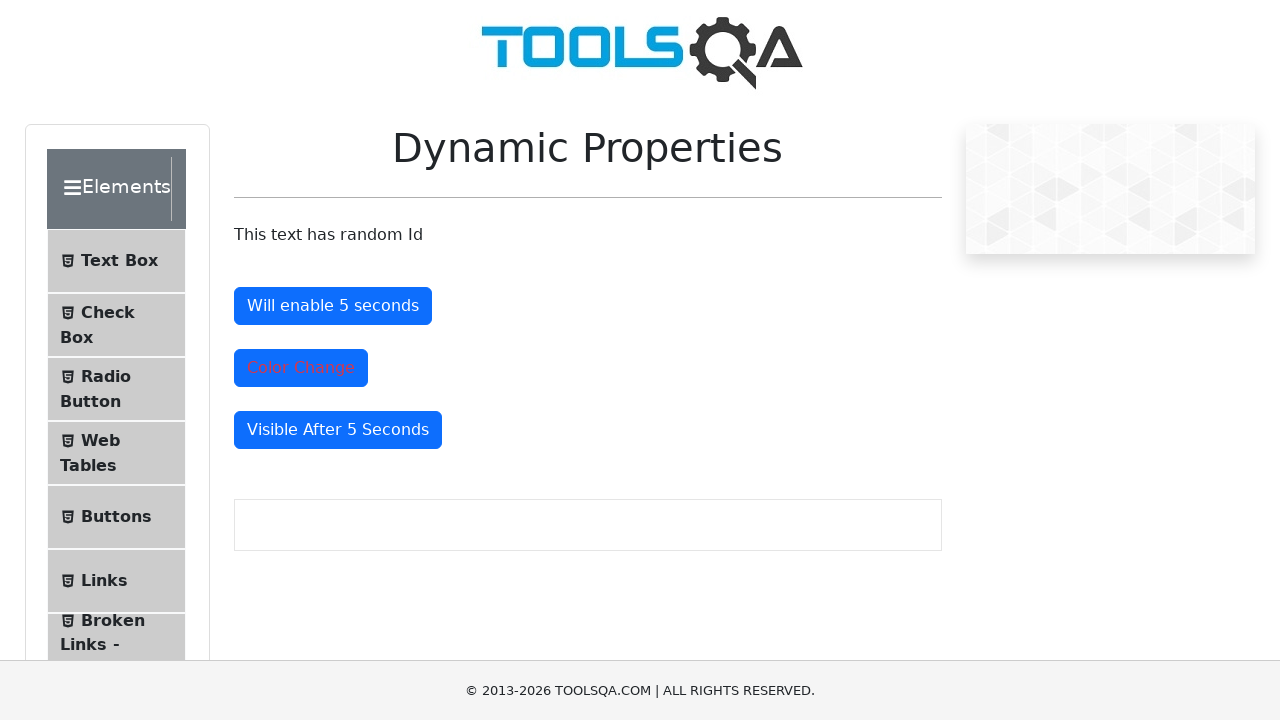

Verified button text is 'Visible After 5 Seconds'
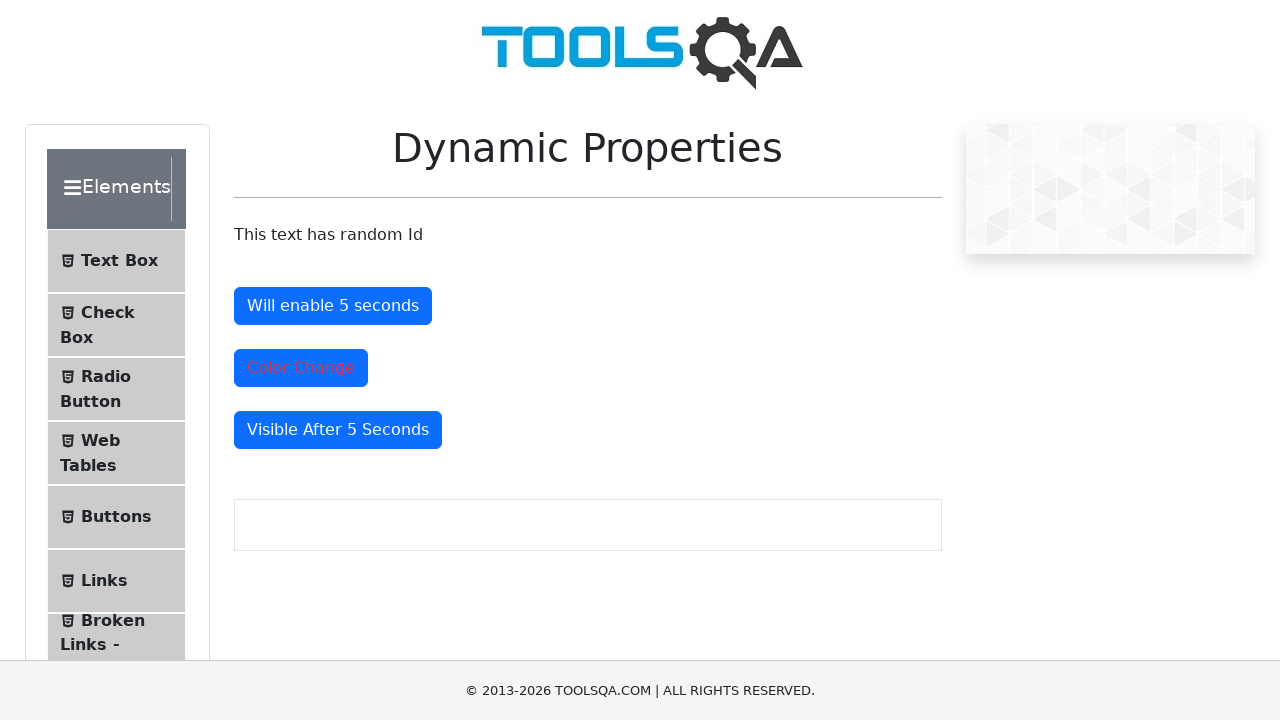

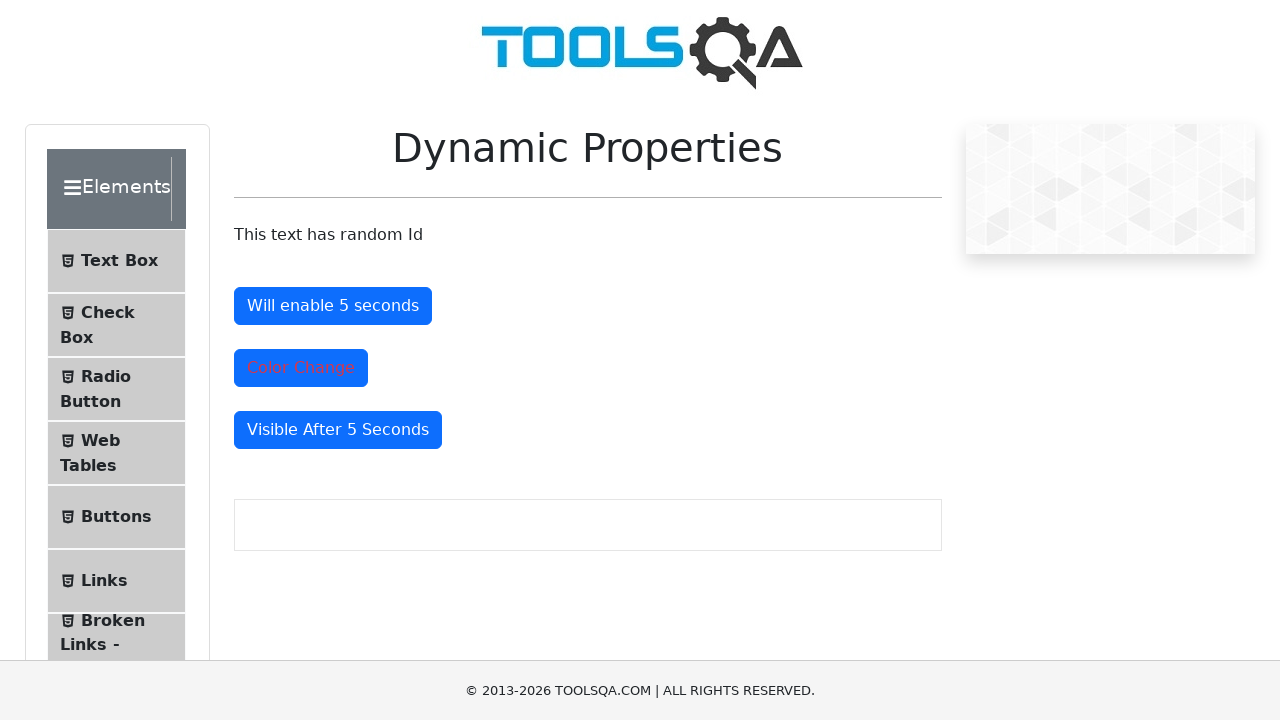